Tests product page navigation by clicking on Samsung Galaxy S6 product and verifying product details like heading, price, and description are displayed

Starting URL: https://demoblaze.com/

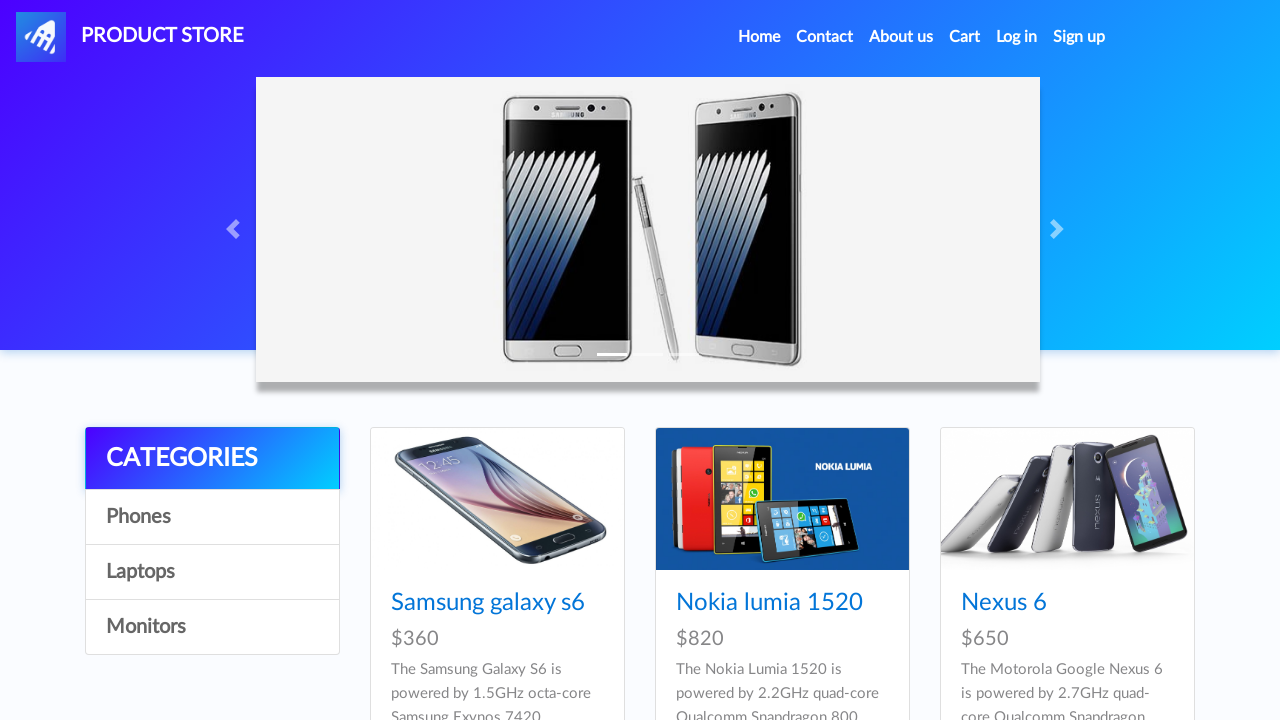

Clicked on Samsung Galaxy S6 product link at (488, 603) on internal:role=link[name="Samsung galaxy s6"i]
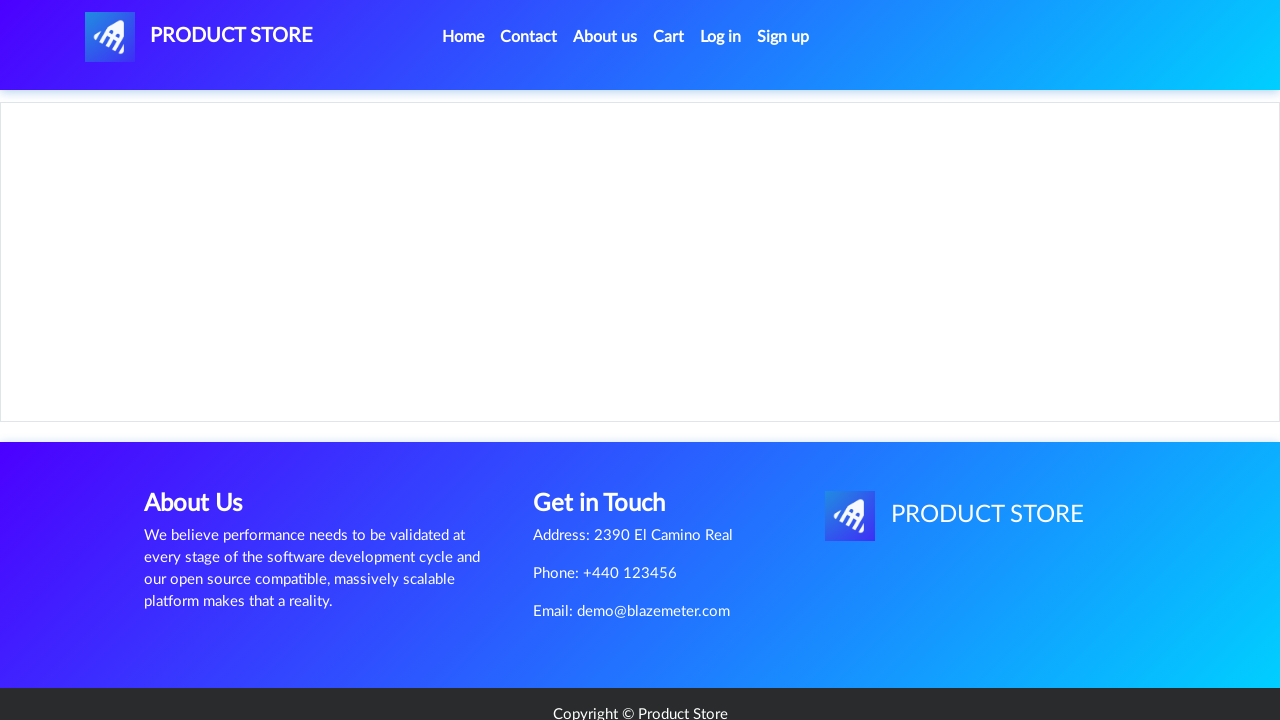

Clicked on product heading 'Samsung galaxy s6' to verify it's displayed at (894, 151) on internal:role=heading[name="Samsung galaxy s6"i]
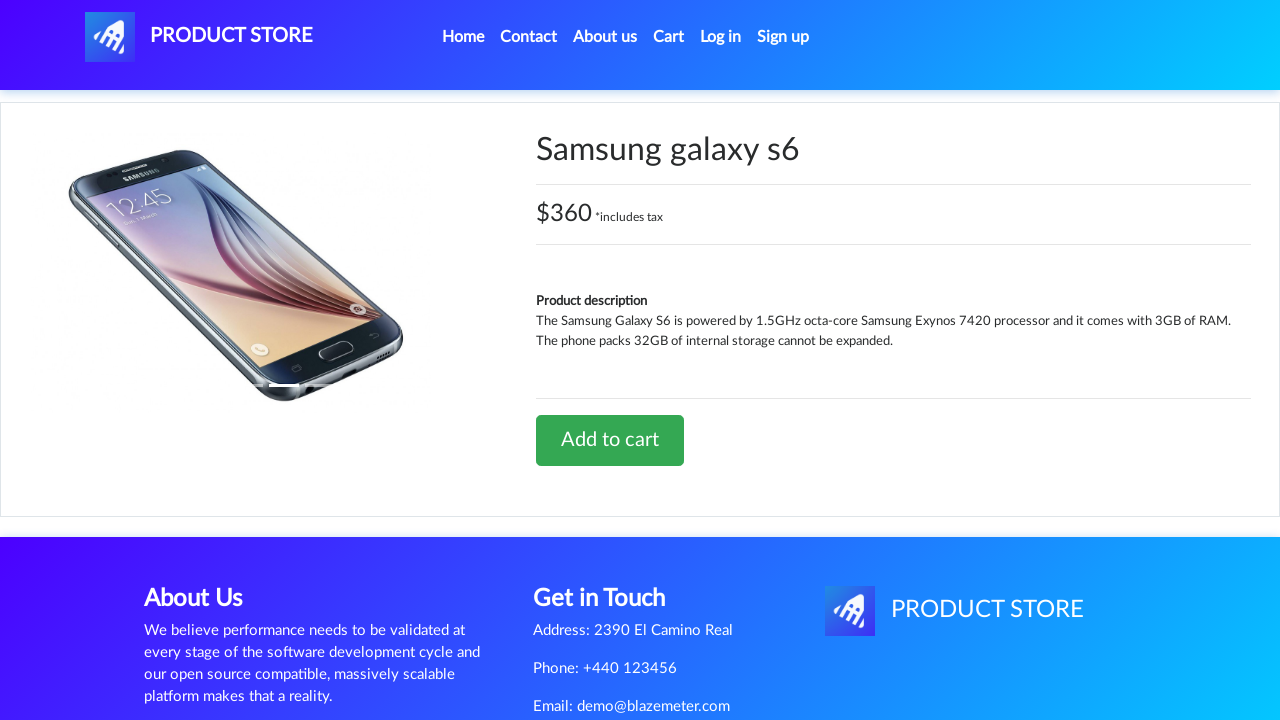

Clicked on price heading '$360 *includes tax' to verify it's displayed at (894, 214) on internal:role=heading[name="$360 *includes tax"i]
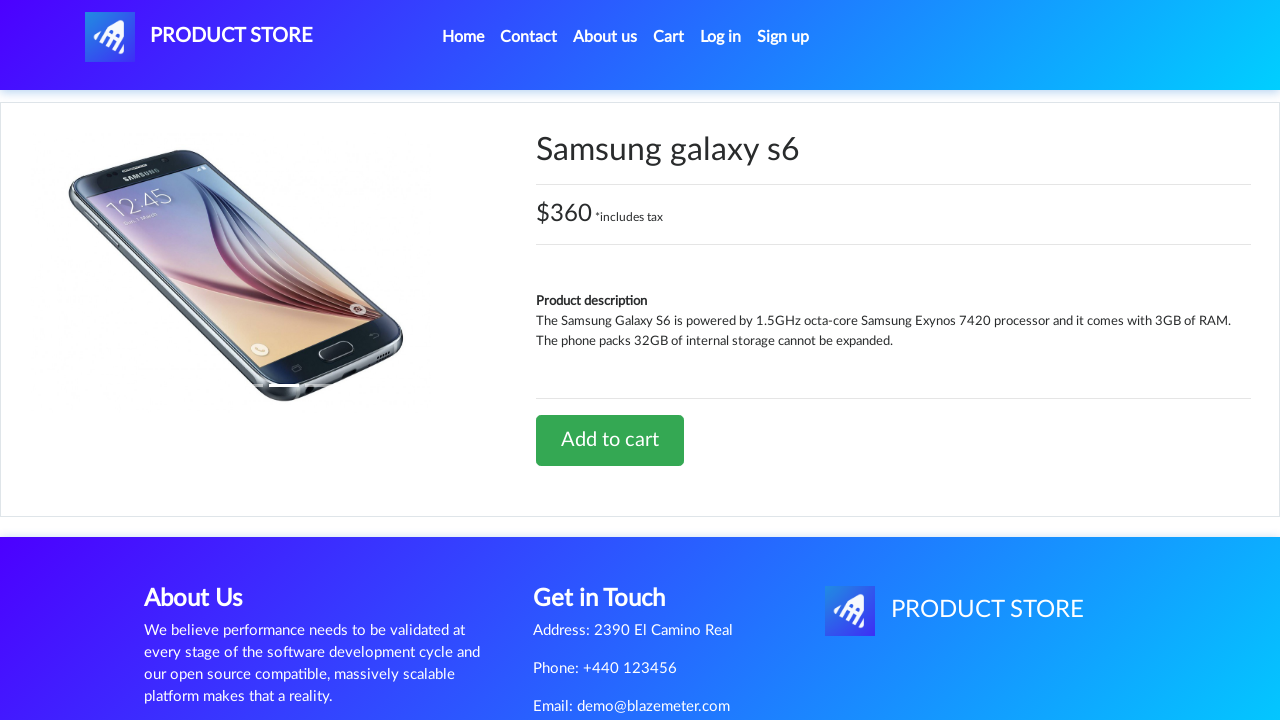

Clicked on product description label at (592, 301) on internal:text="Product description"i
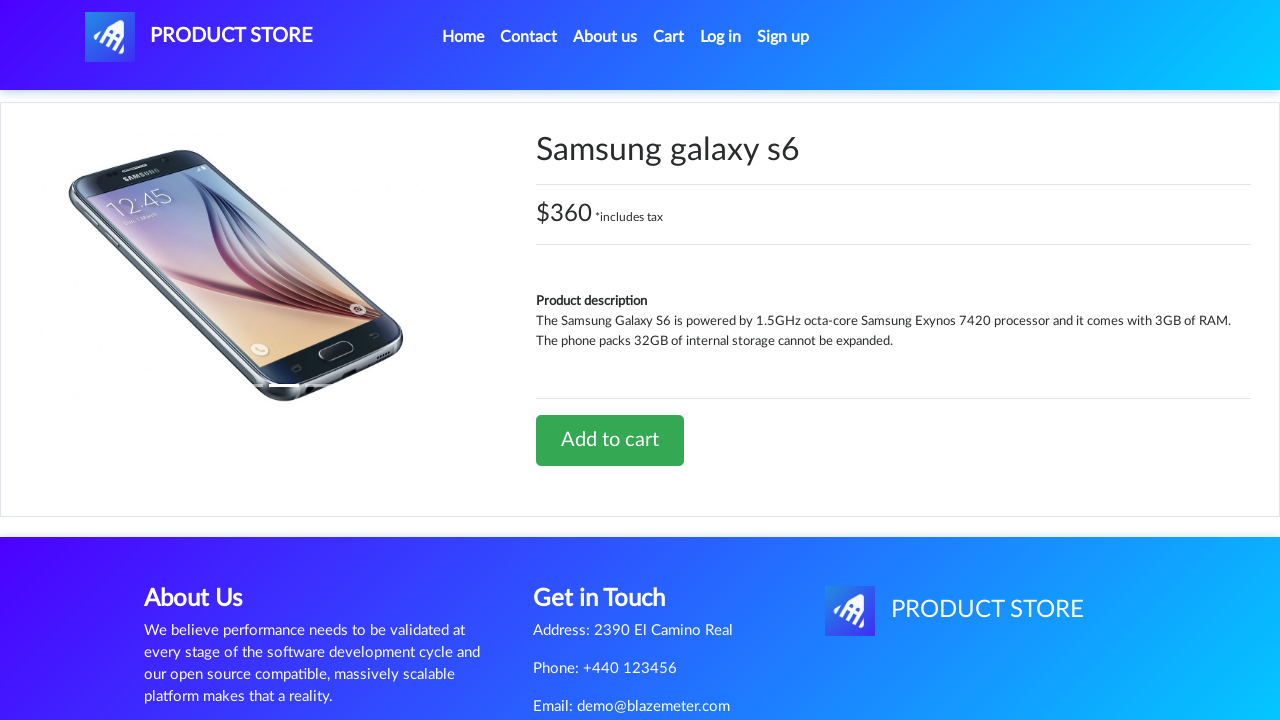

Clicked on product description text to verify it's displayed at (894, 331) on internal:text="The Samsung Galaxy S6 is"i
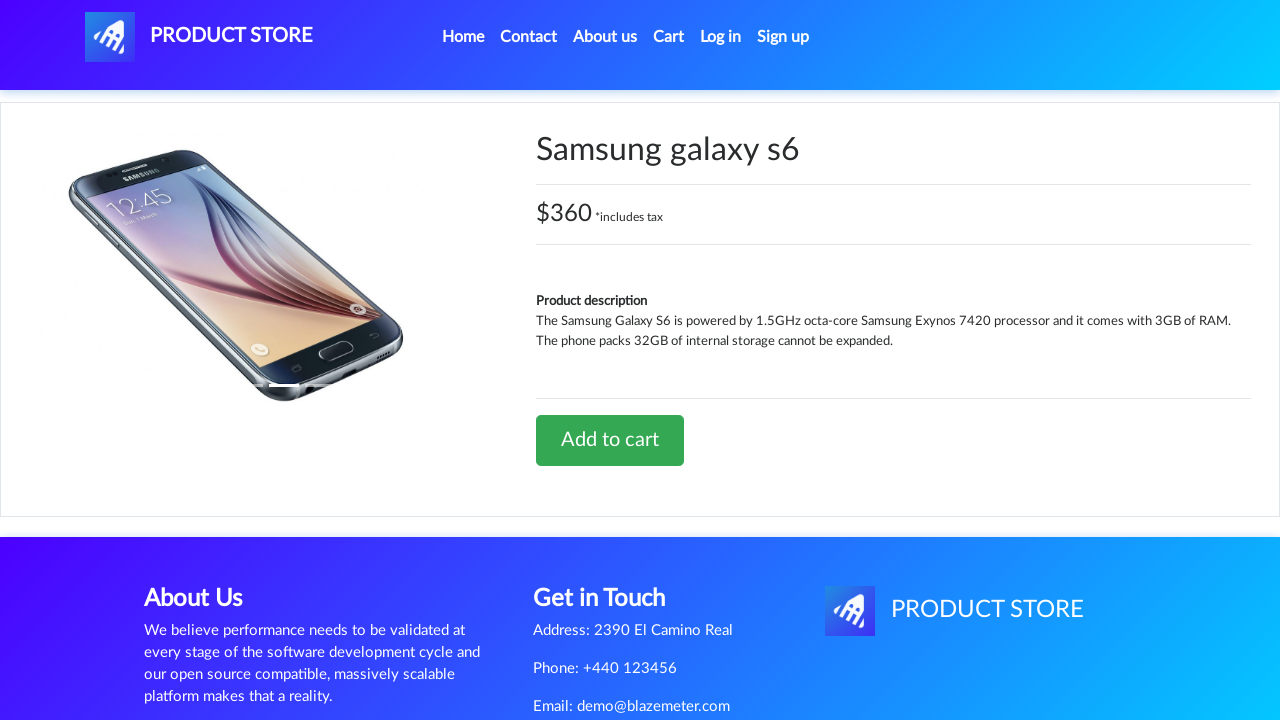

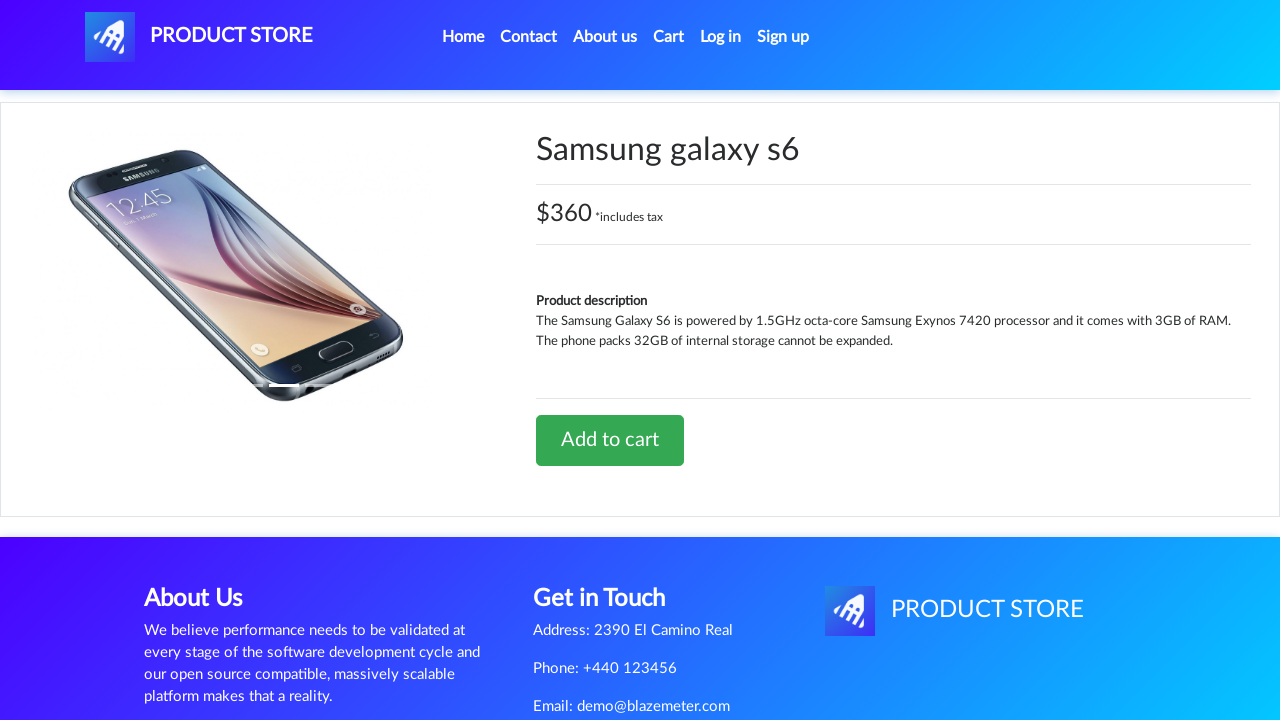